Tests dropdown selection functionality by navigating to the Dropdown page and selecting options by value, label, and index

Starting URL: https://practice.cydeo.com

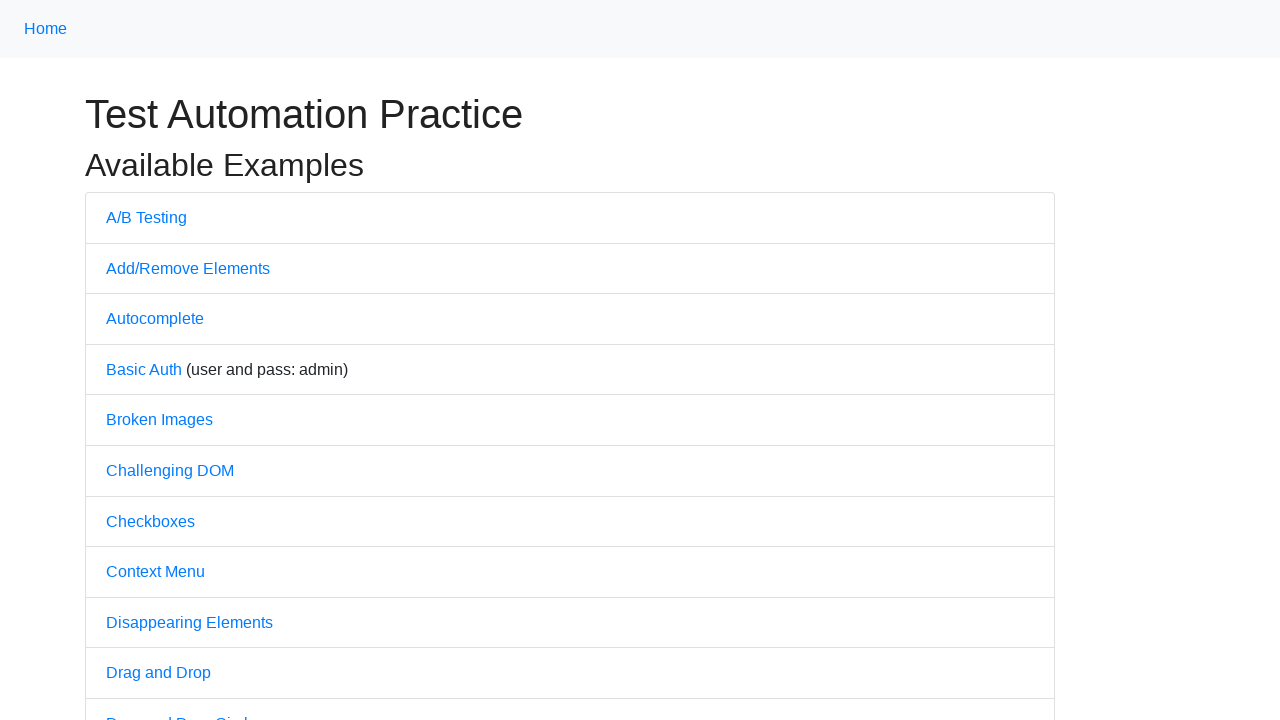

Clicked on Dropdown link to navigate to dropdown test page at (143, 360) on text='Dropdown'
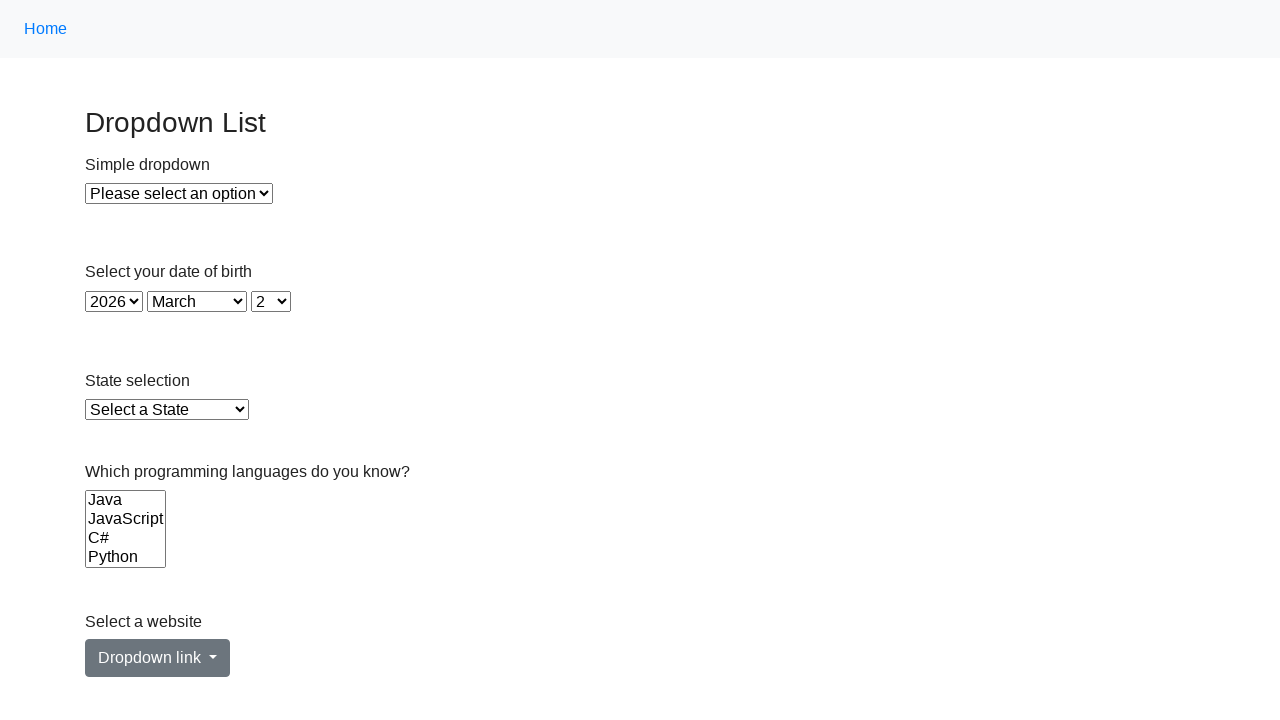

Selected option by value '1' from dropdown on select#dropdown
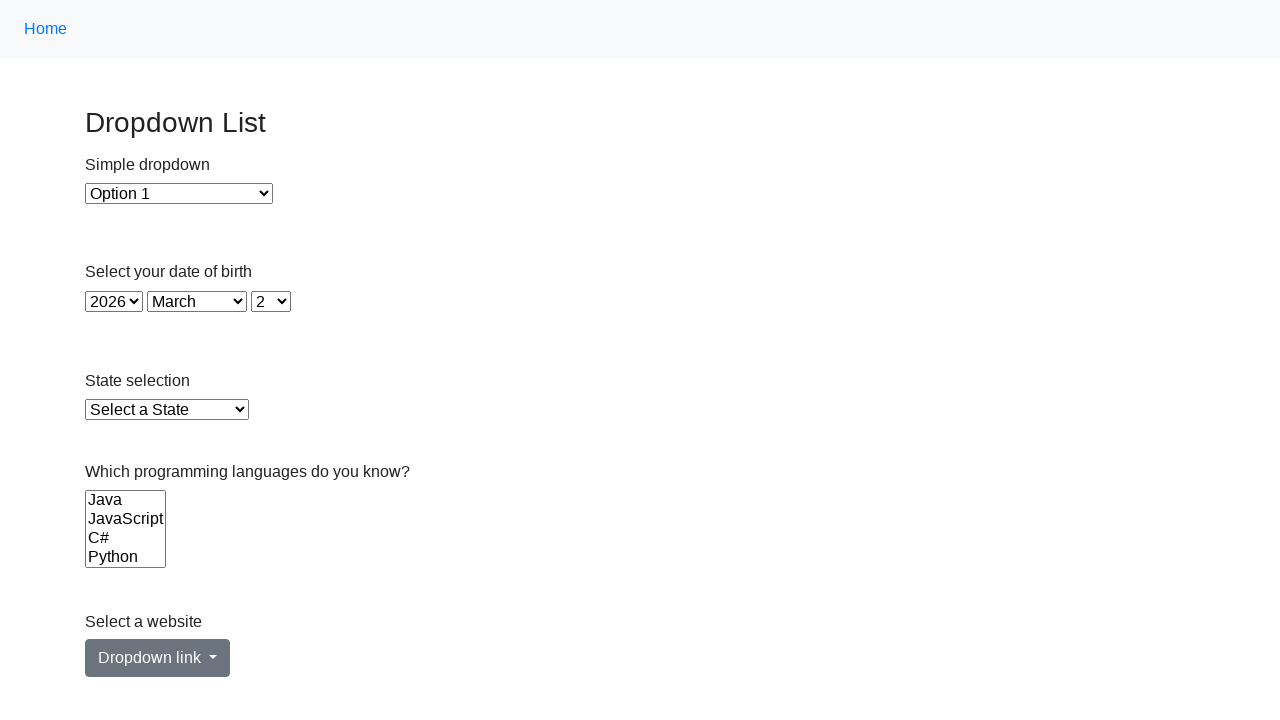

Selected 'Option 2' by visible label from dropdown on select#dropdown
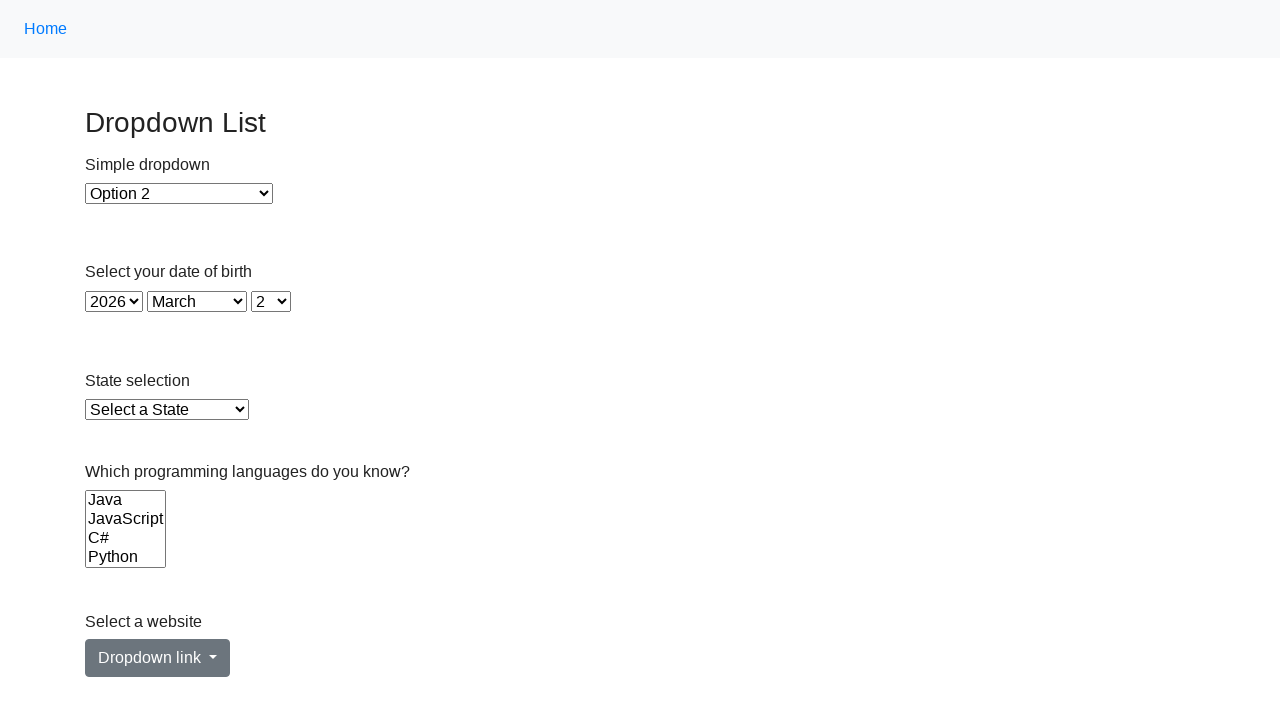

Selected option by index 2 (third option) from dropdown on select#dropdown
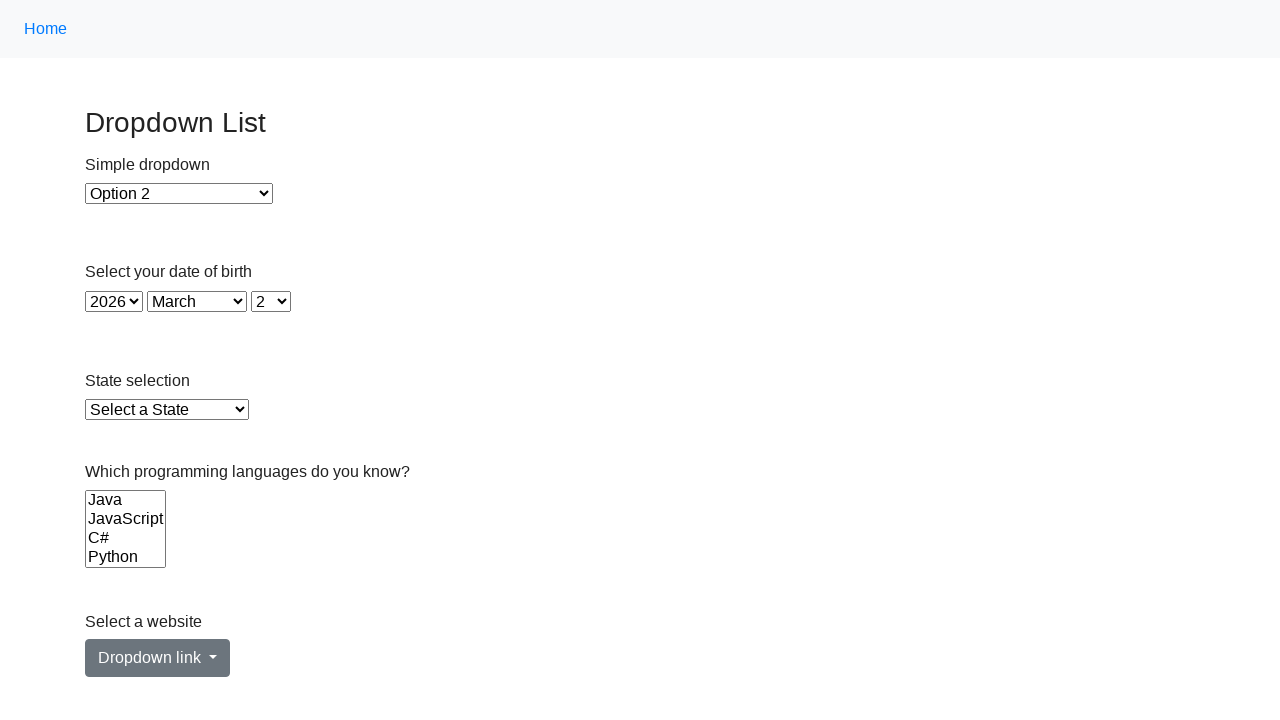

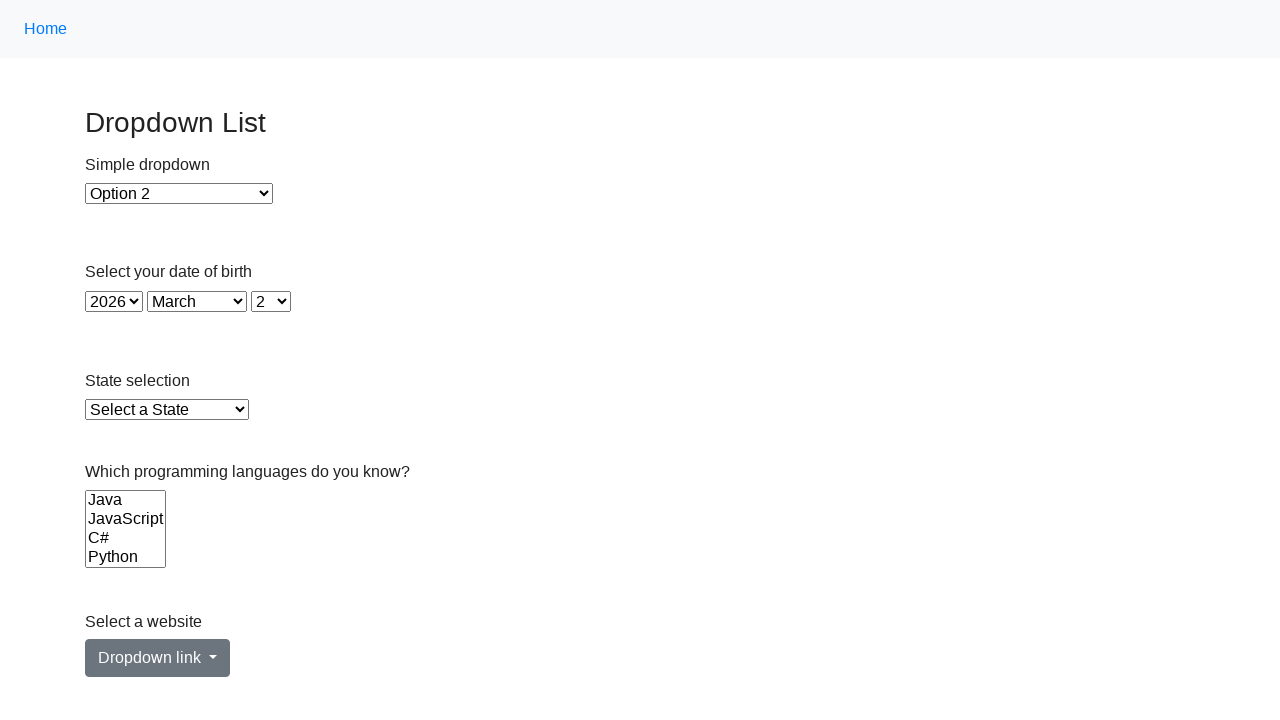